Tests that browser back button works correctly with the filter routing

Starting URL: https://demo.playwright.dev/todomvc

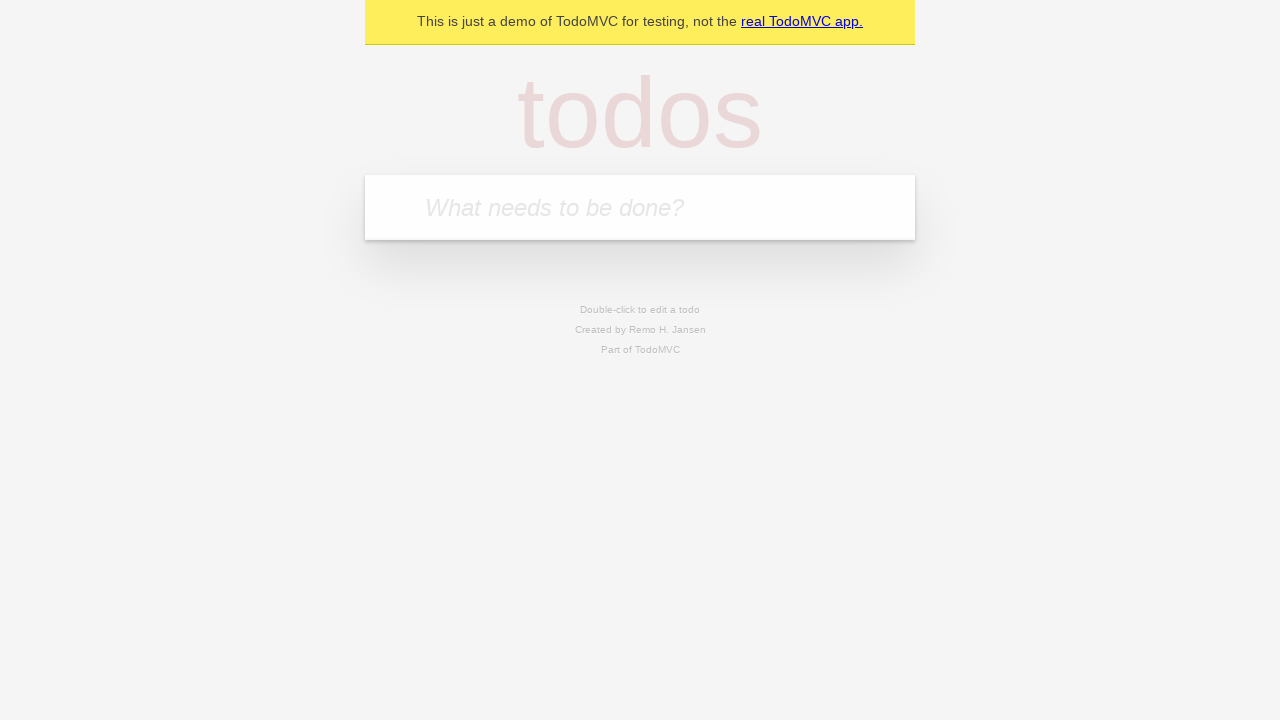

Filled new todo input with 'buy some cheese' on .new-todo
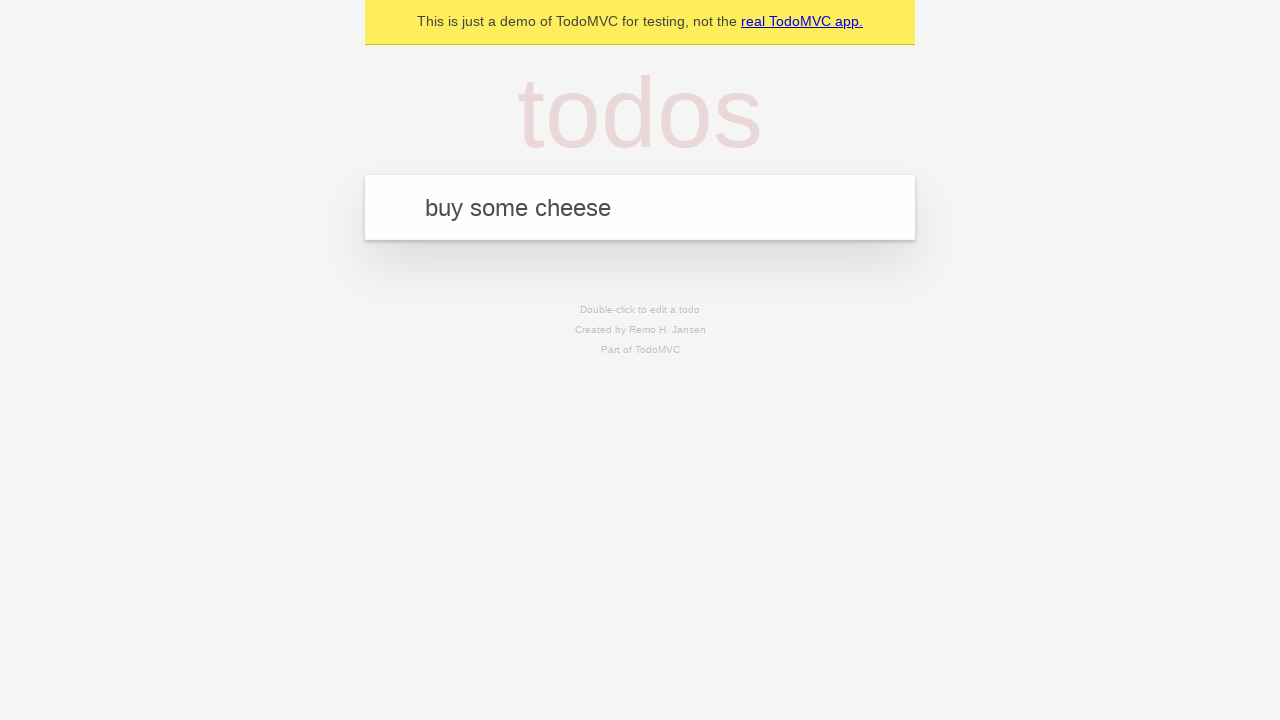

Pressed Enter to create first todo on .new-todo
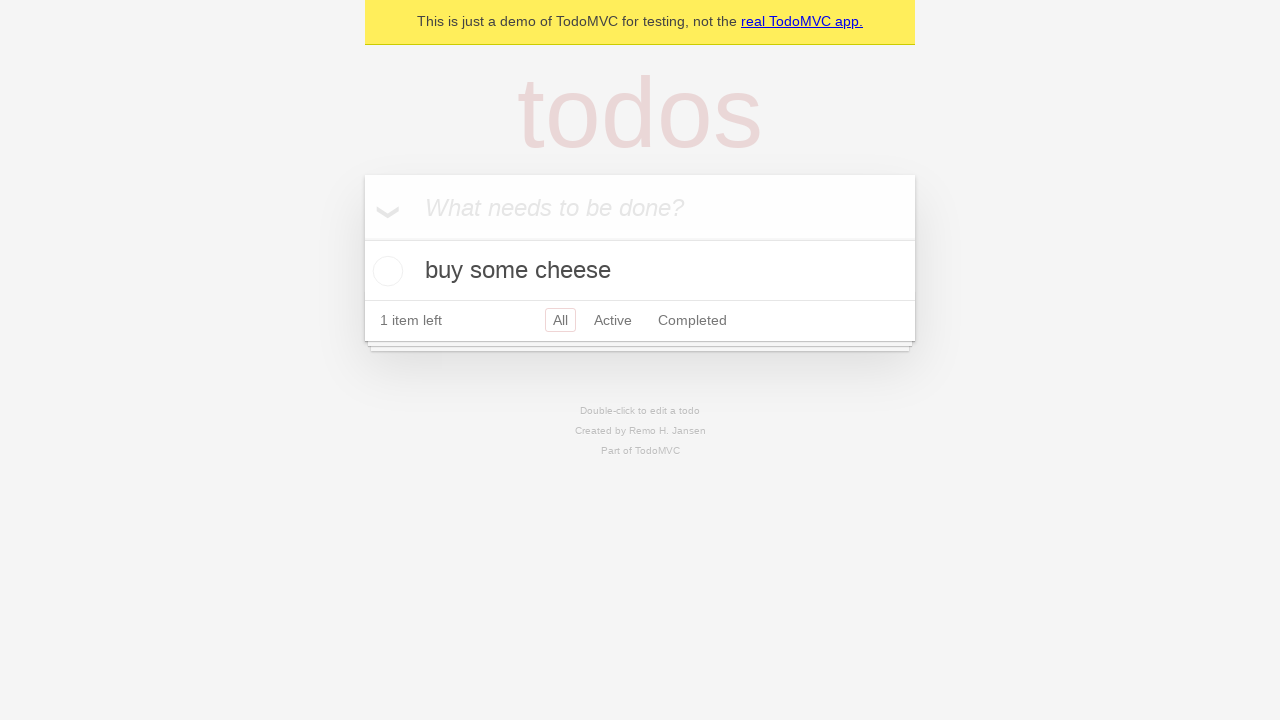

Filled new todo input with 'feed the cat' on .new-todo
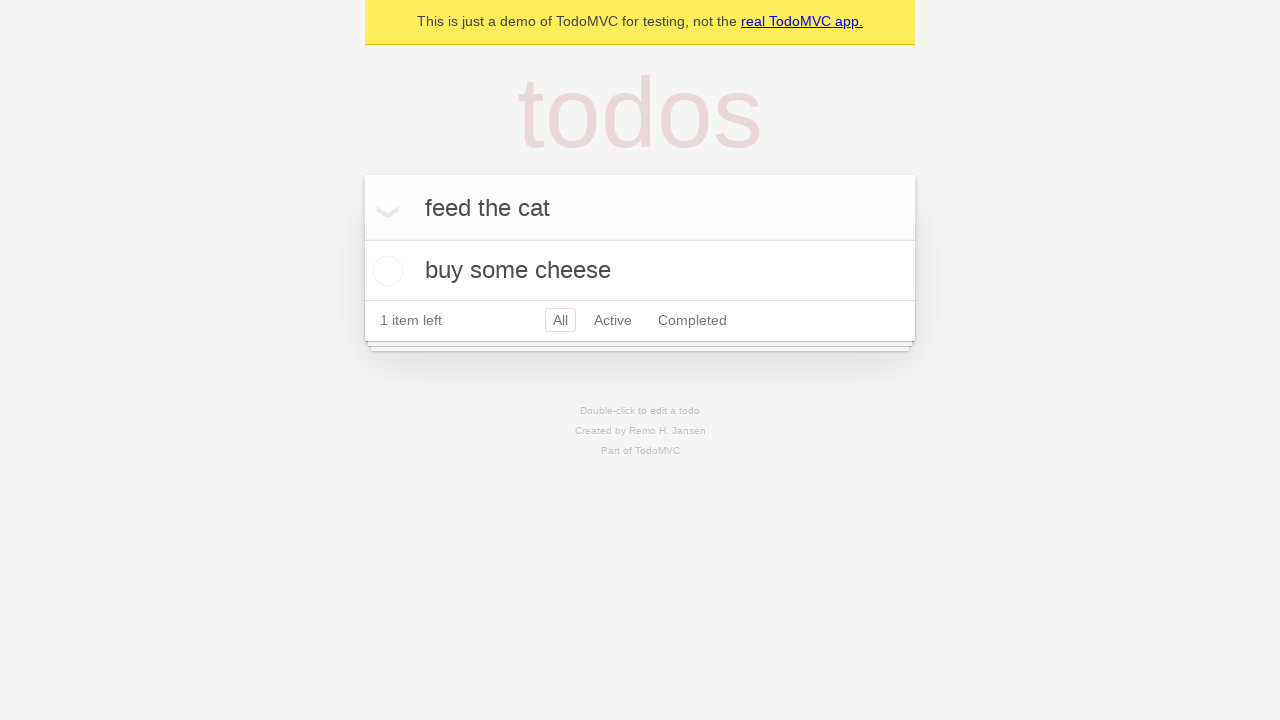

Pressed Enter to create second todo on .new-todo
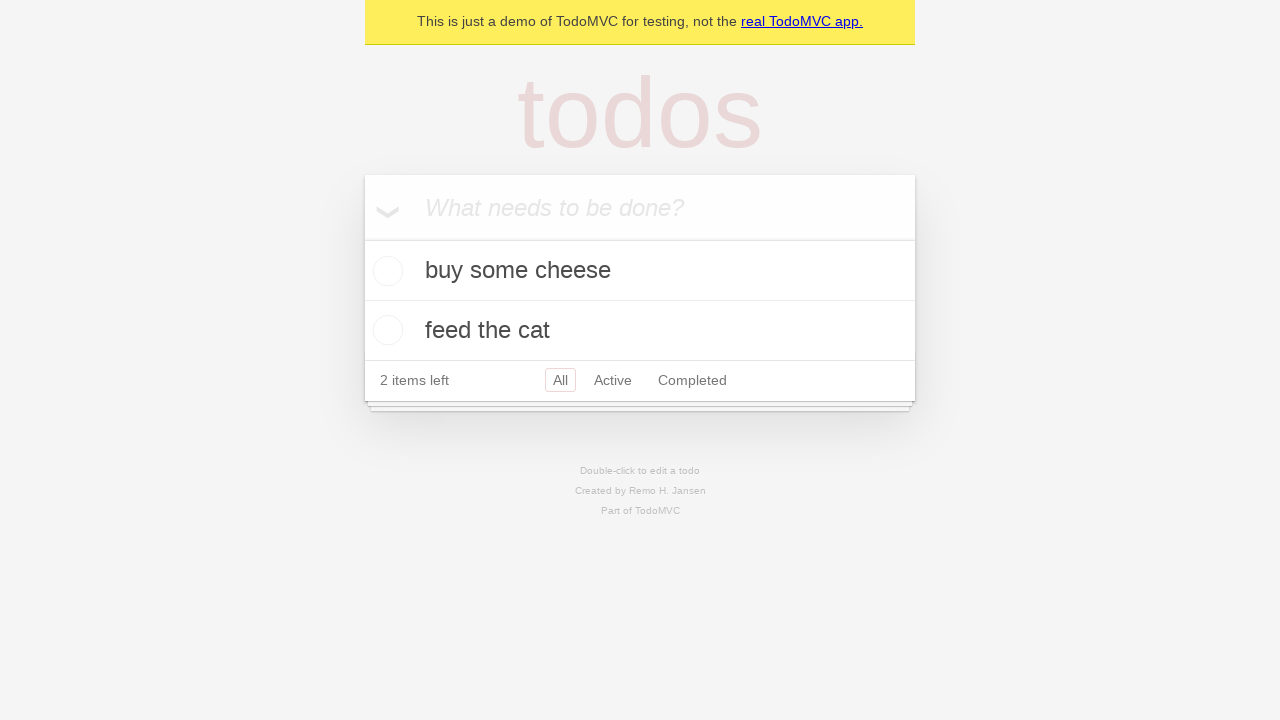

Filled new todo input with 'book a doctors appointment' on .new-todo
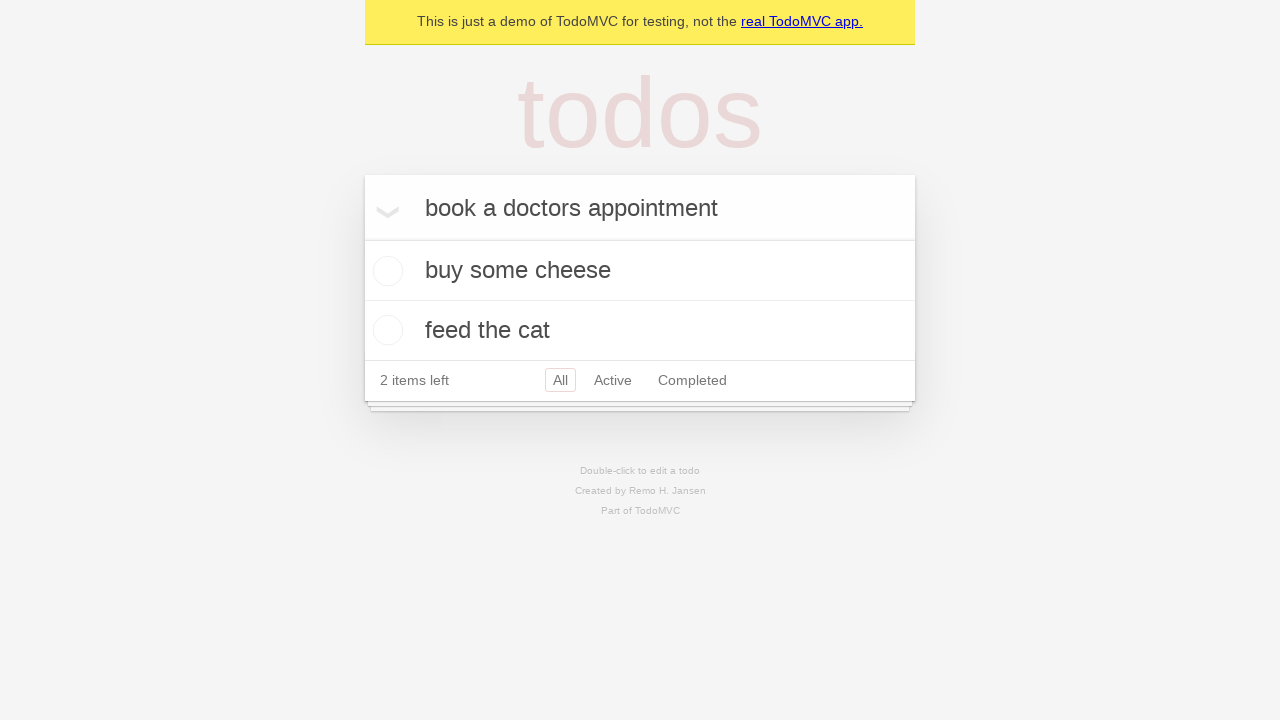

Pressed Enter to create third todo on .new-todo
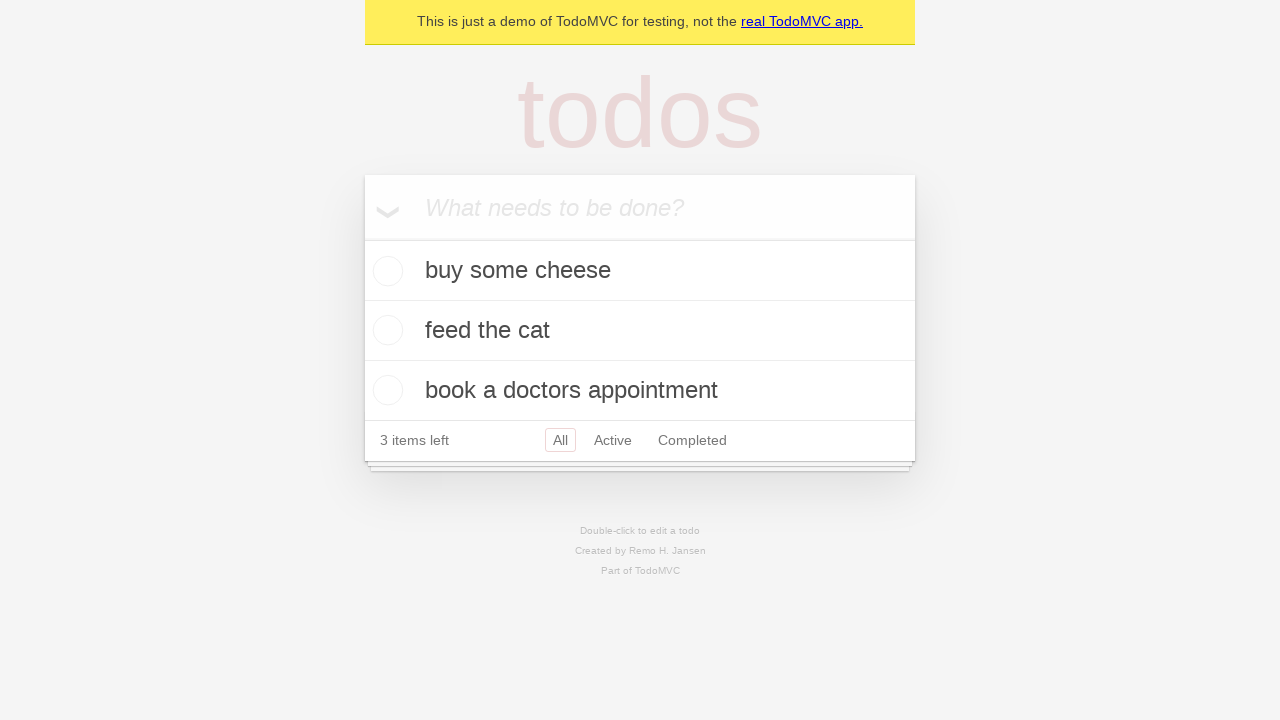

Checked the second todo item at (385, 330) on .todo-list li .toggle >> nth=1
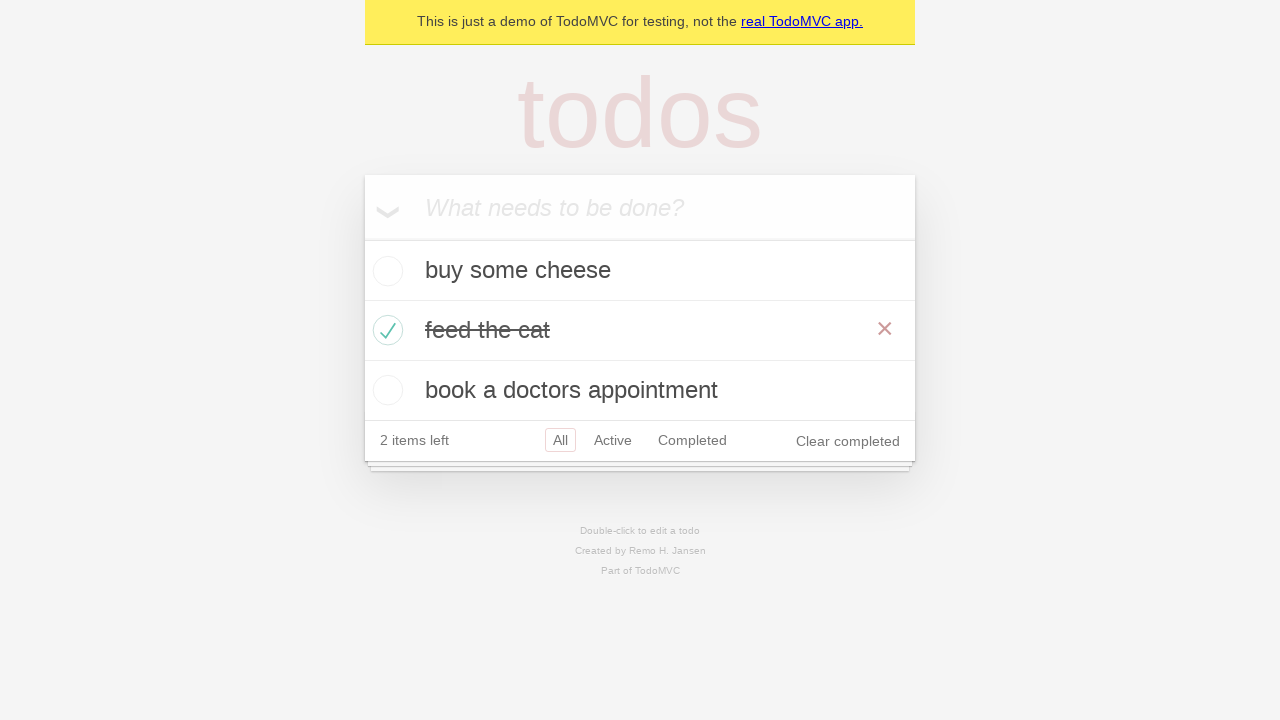

Clicked All filter at (560, 440) on .filters >> text=All
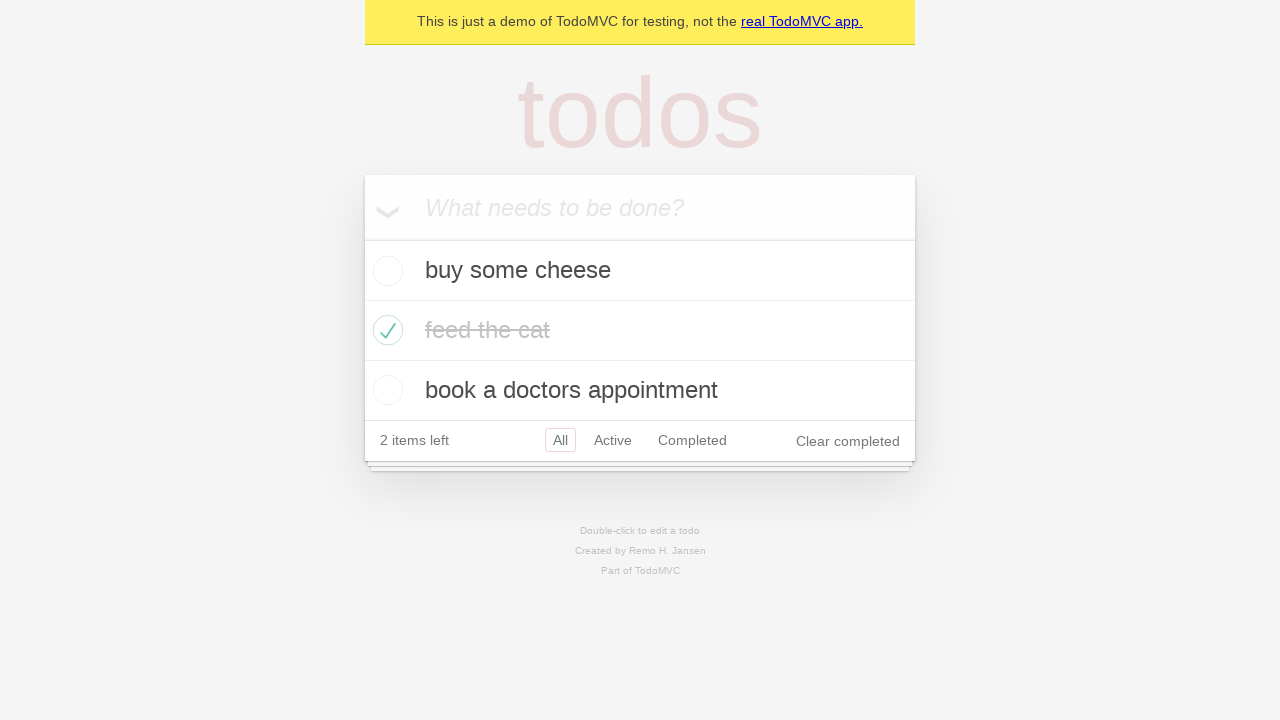

Clicked Active filter at (613, 440) on .filters >> text=Active
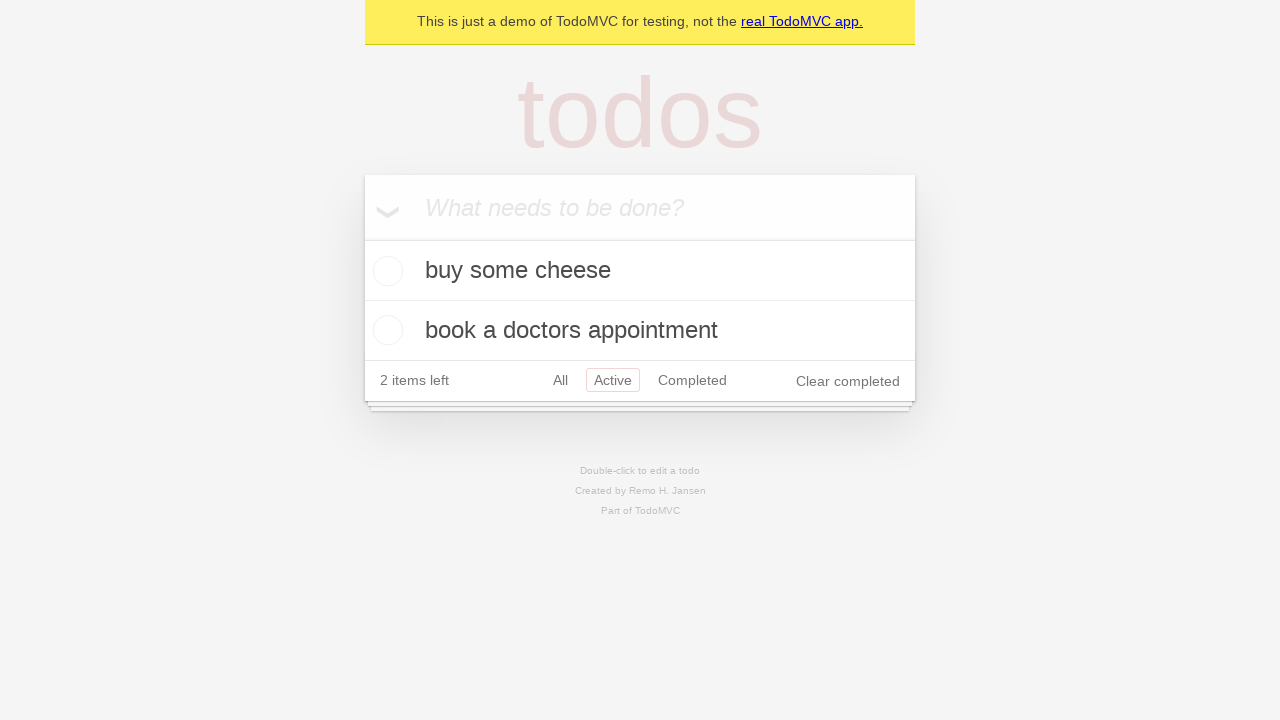

Clicked Completed filter at (692, 380) on .filters >> text=Completed
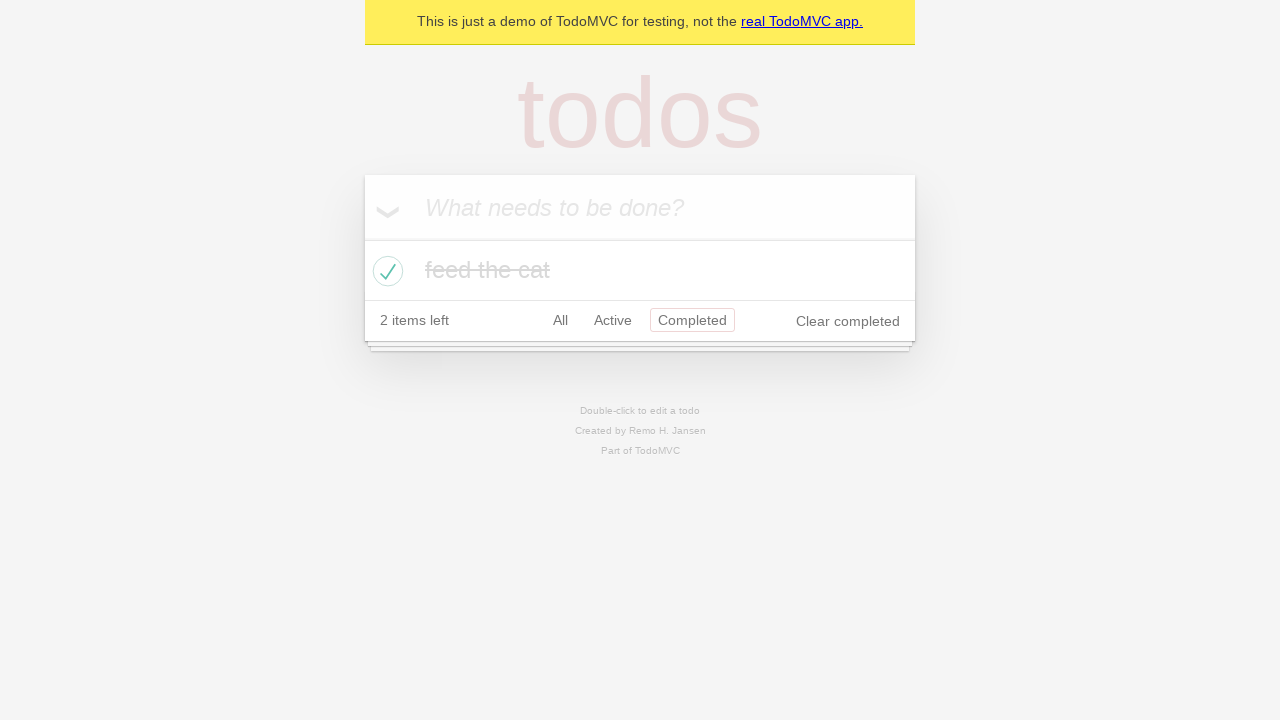

Navigated back to Active filter view
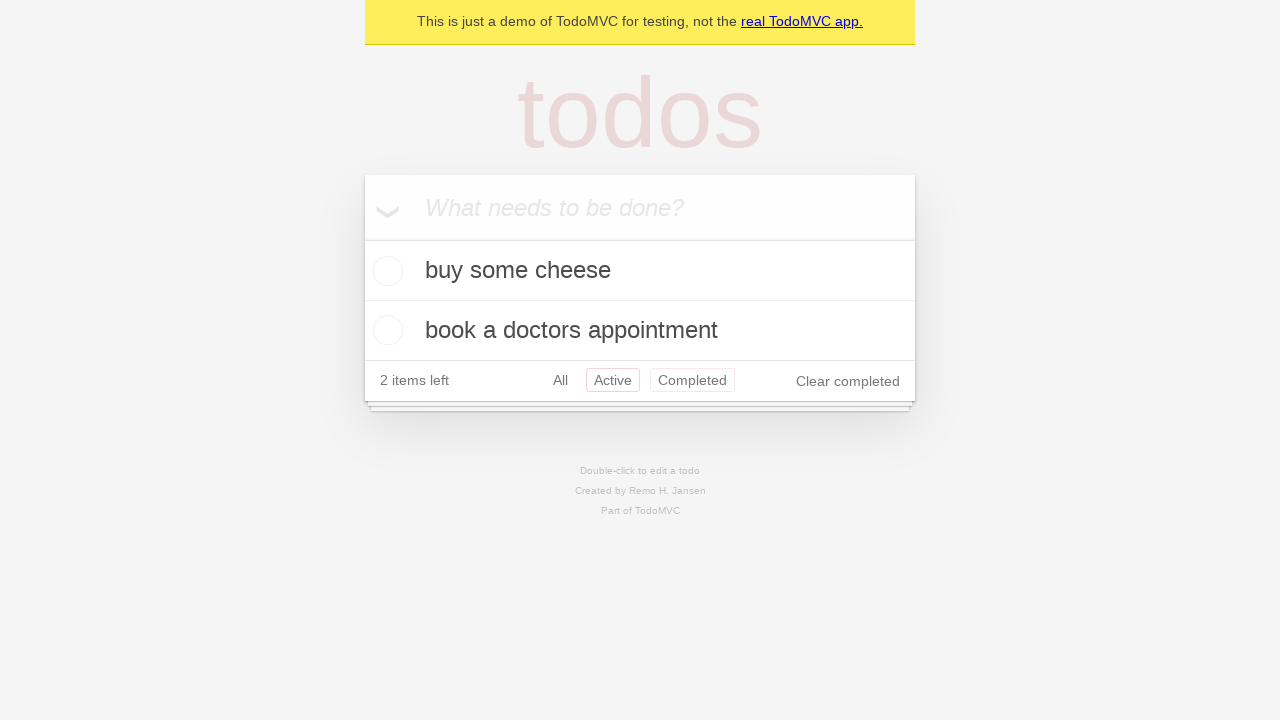

Navigated back to All filter view
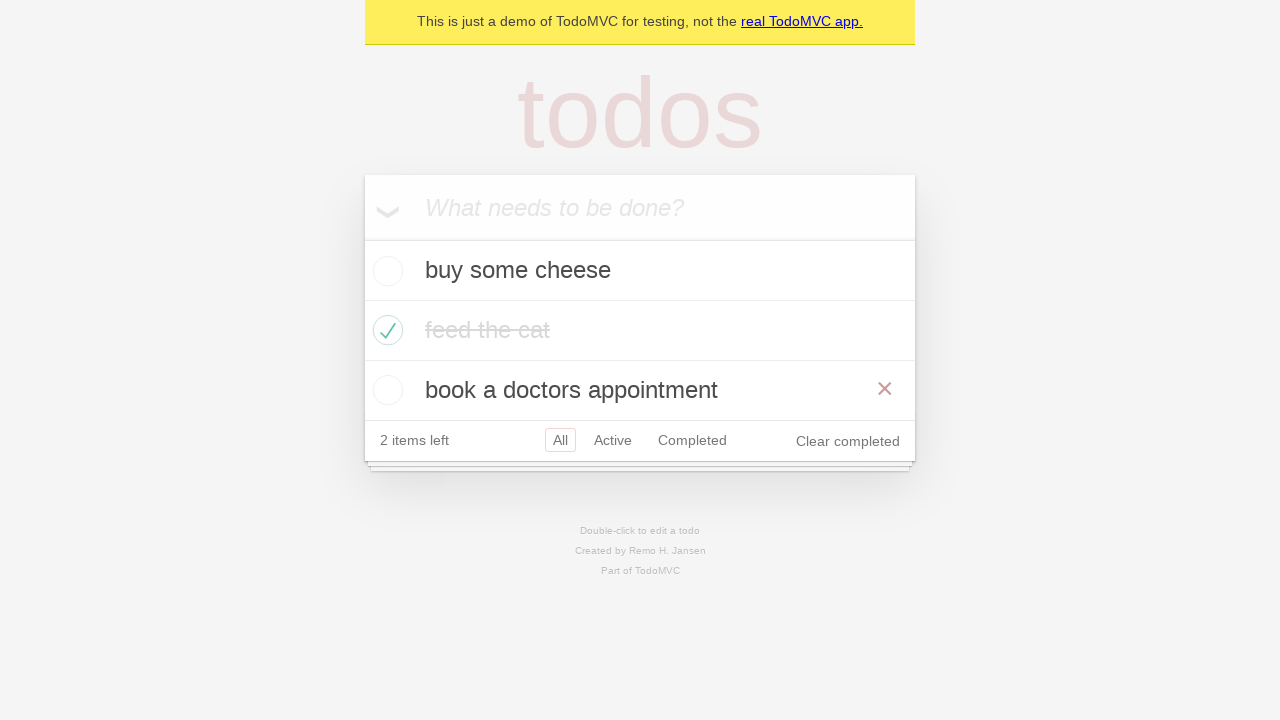

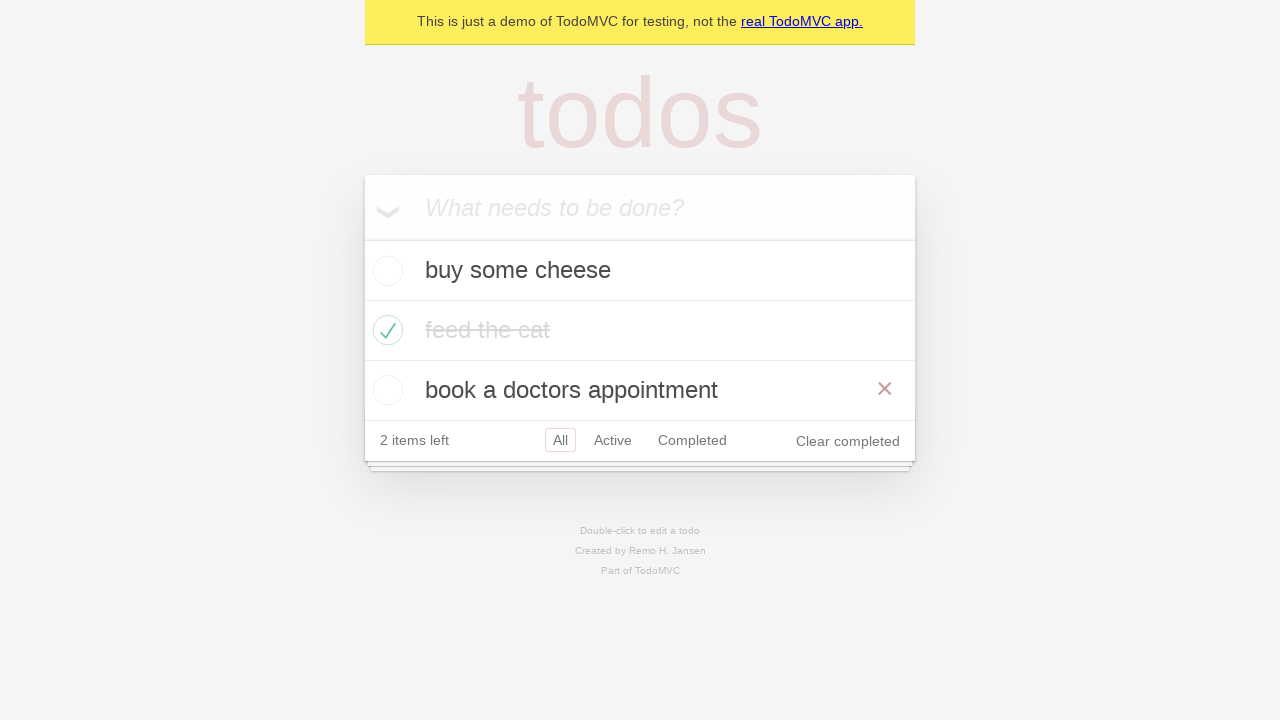